Tests drag and drop functionality by navigating to a drag and drop example page and dragging one element onto another to swap their positions

Starting URL: https://the-internet.herokuapp.com

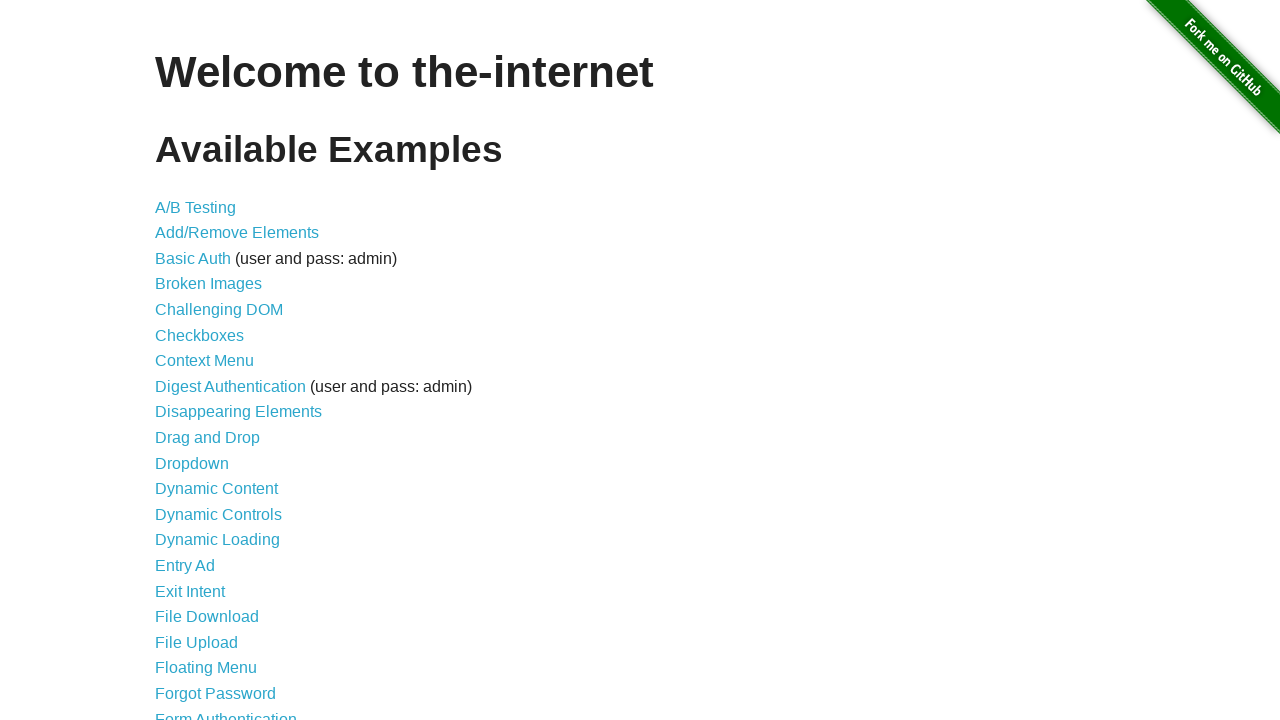

Clicked on the drag and drop example link at (208, 438) on xpath=//a[@href='/drag_and_drop']
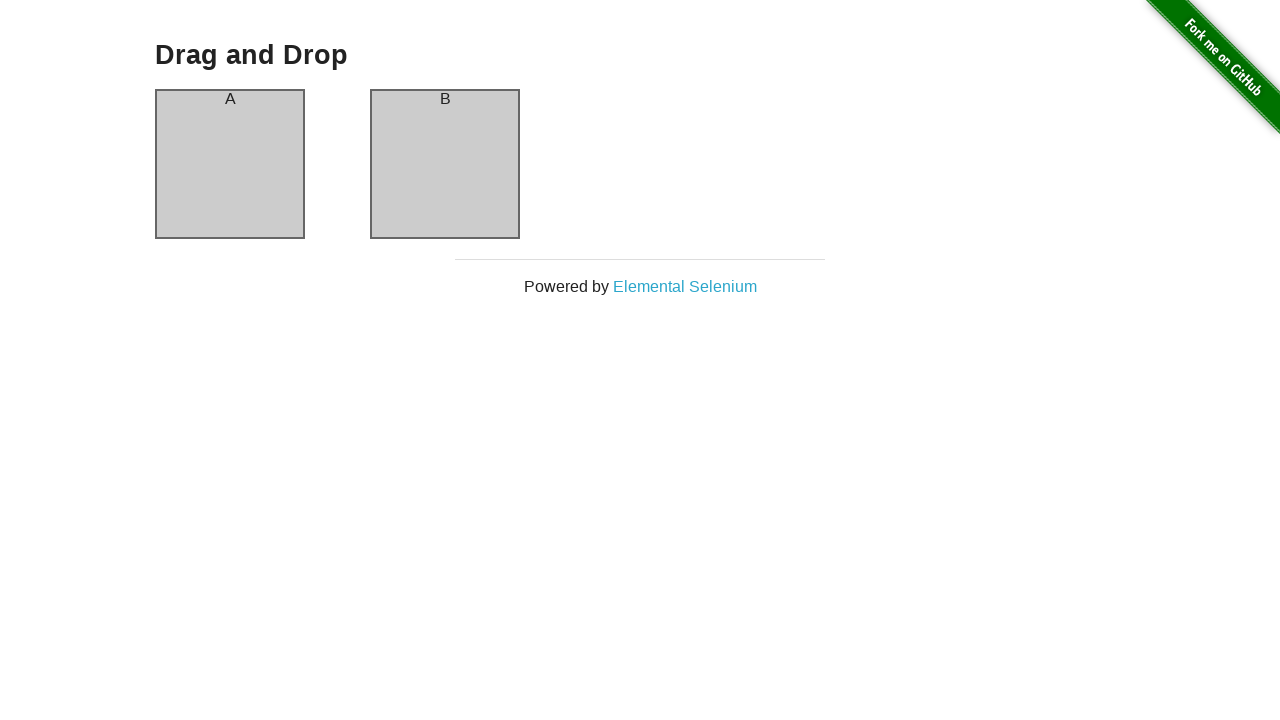

Drag and drop page loaded successfully
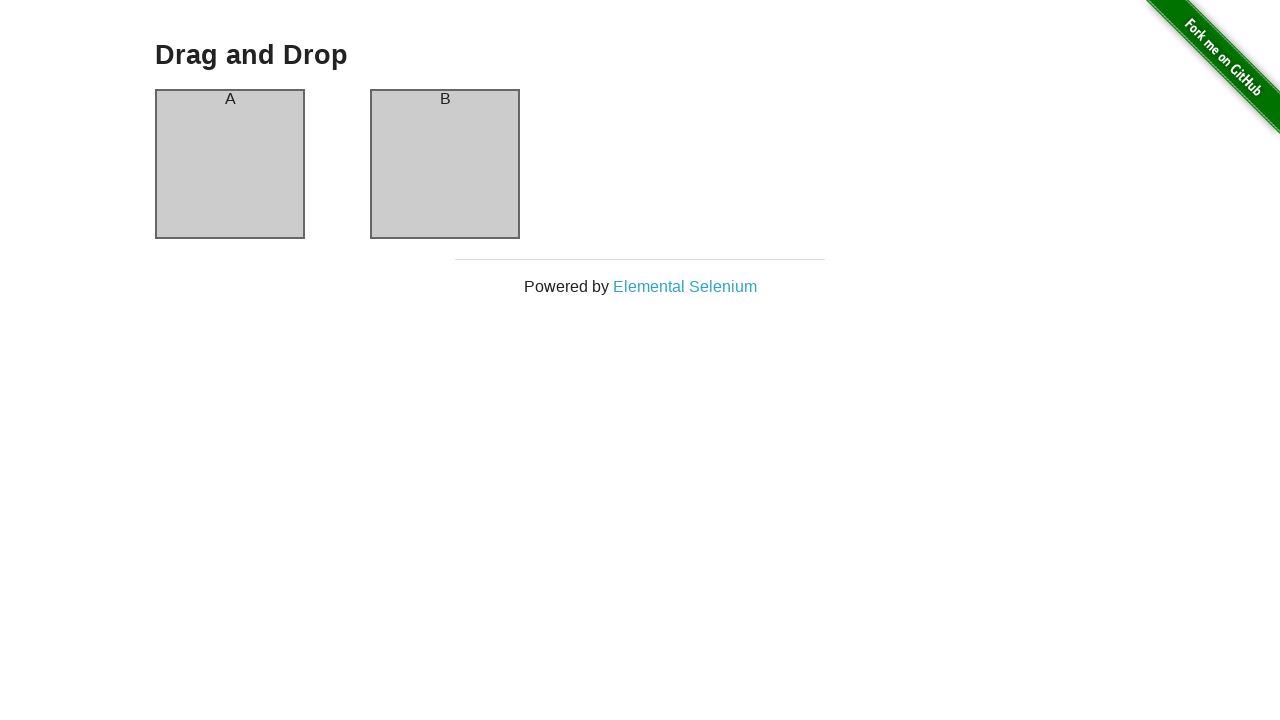

Located source element (first column)
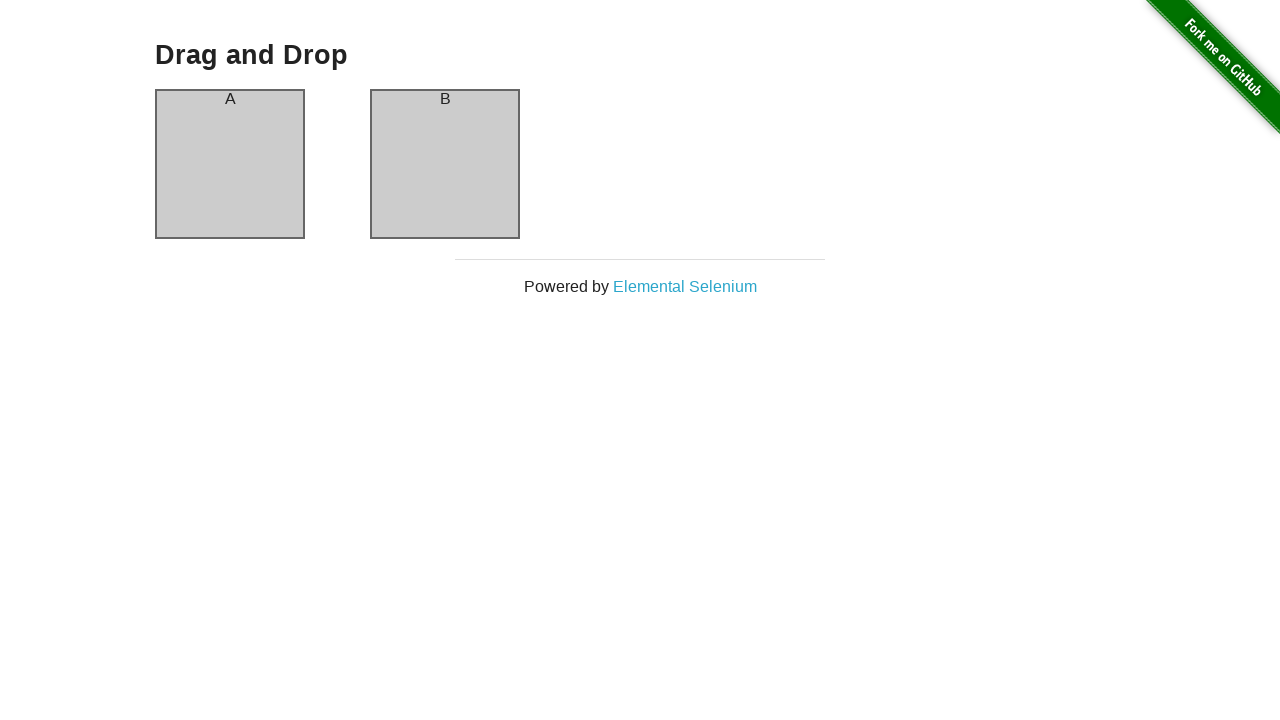

Located target element (second column)
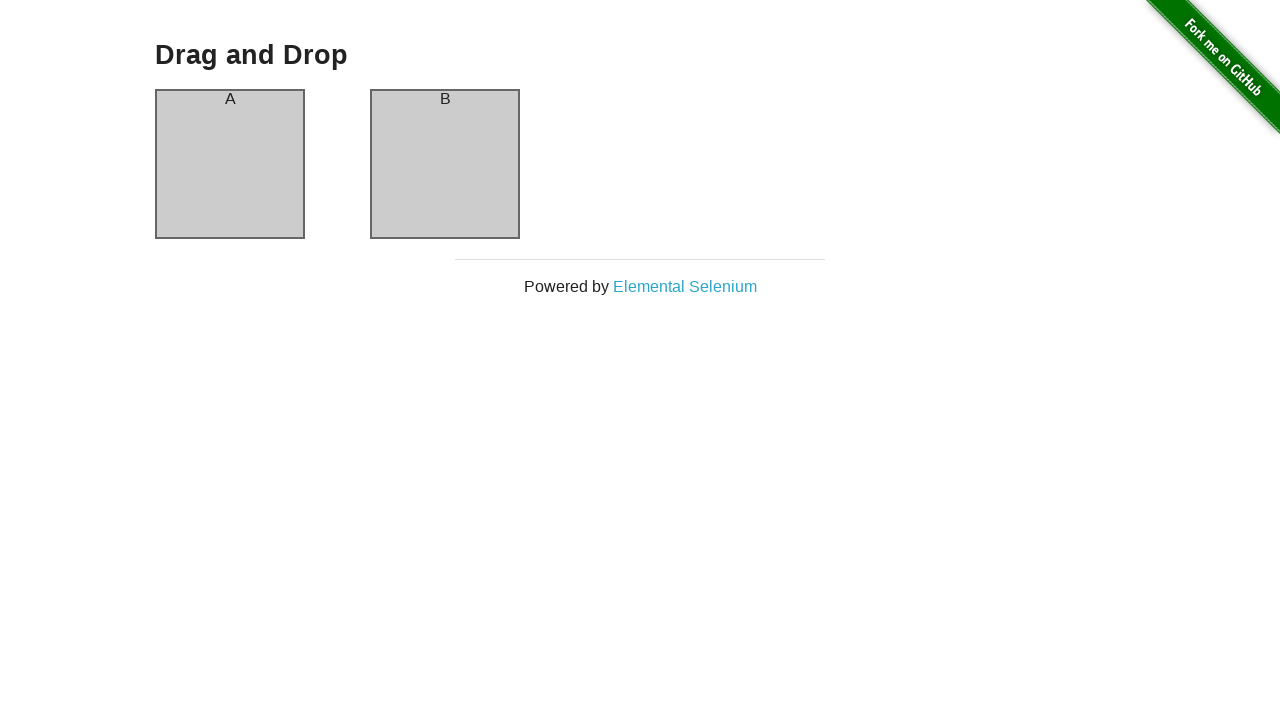

Performed drag and drop action to swap elements at (445, 164)
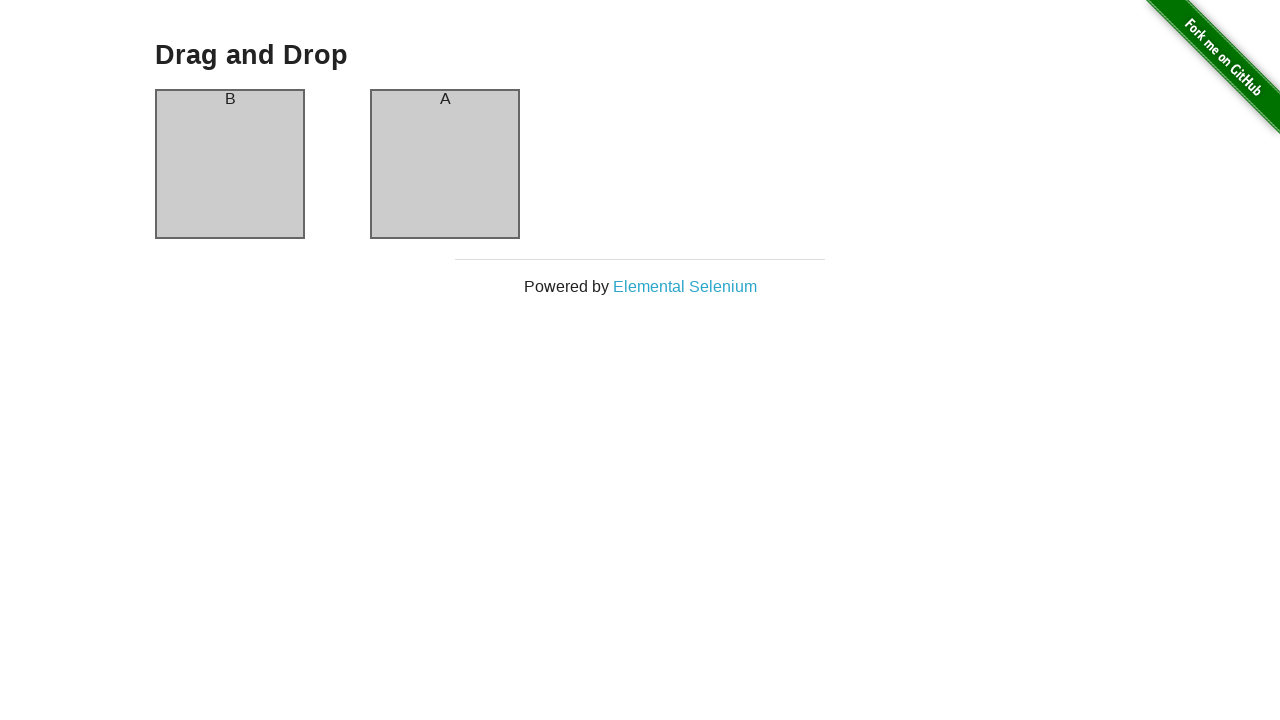

Verified drag and drop was successful - first column now contains 'B'
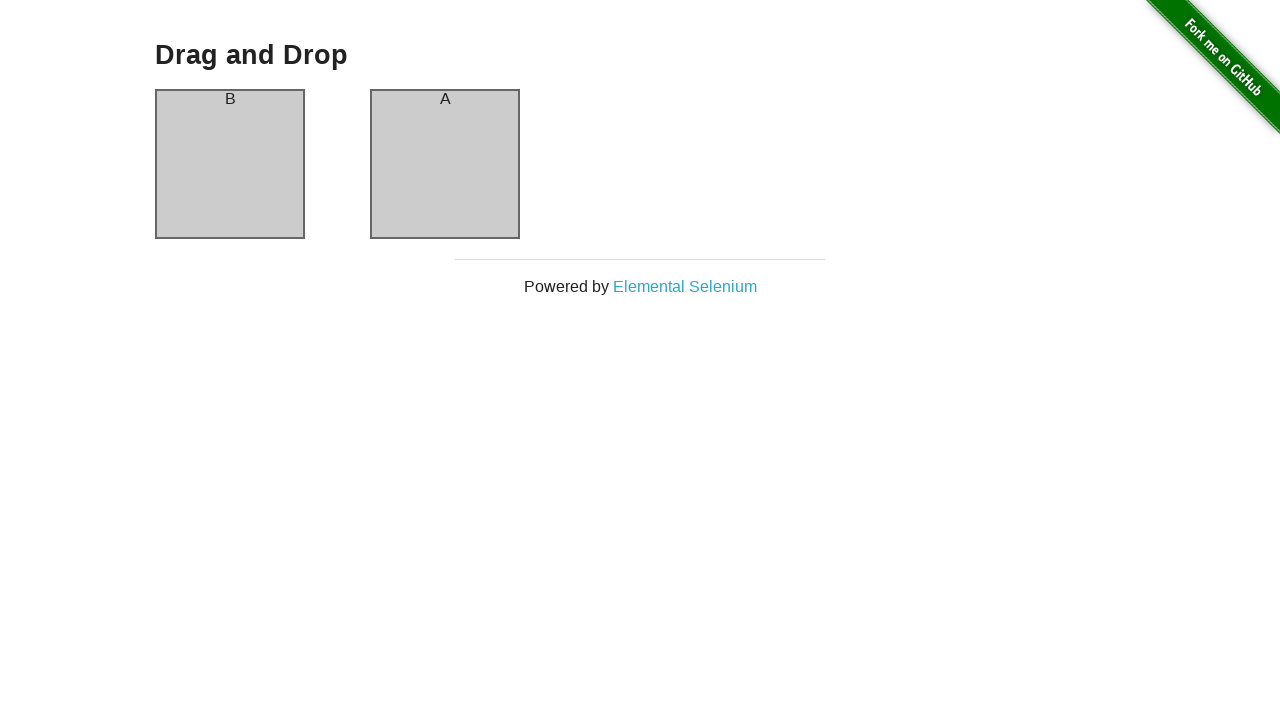

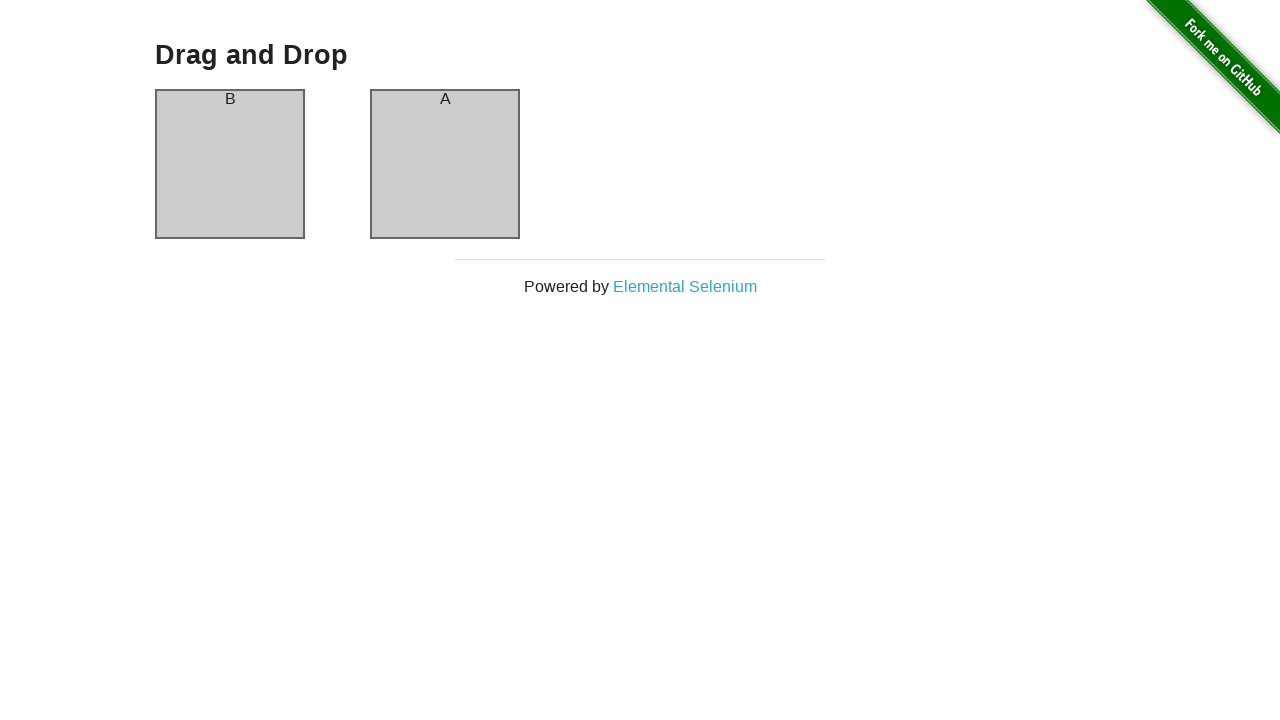